Navigates to a test automation practice blog and scrolls to a specific element on the page

Starting URL: https://testautomationpractice.blogspot.com/

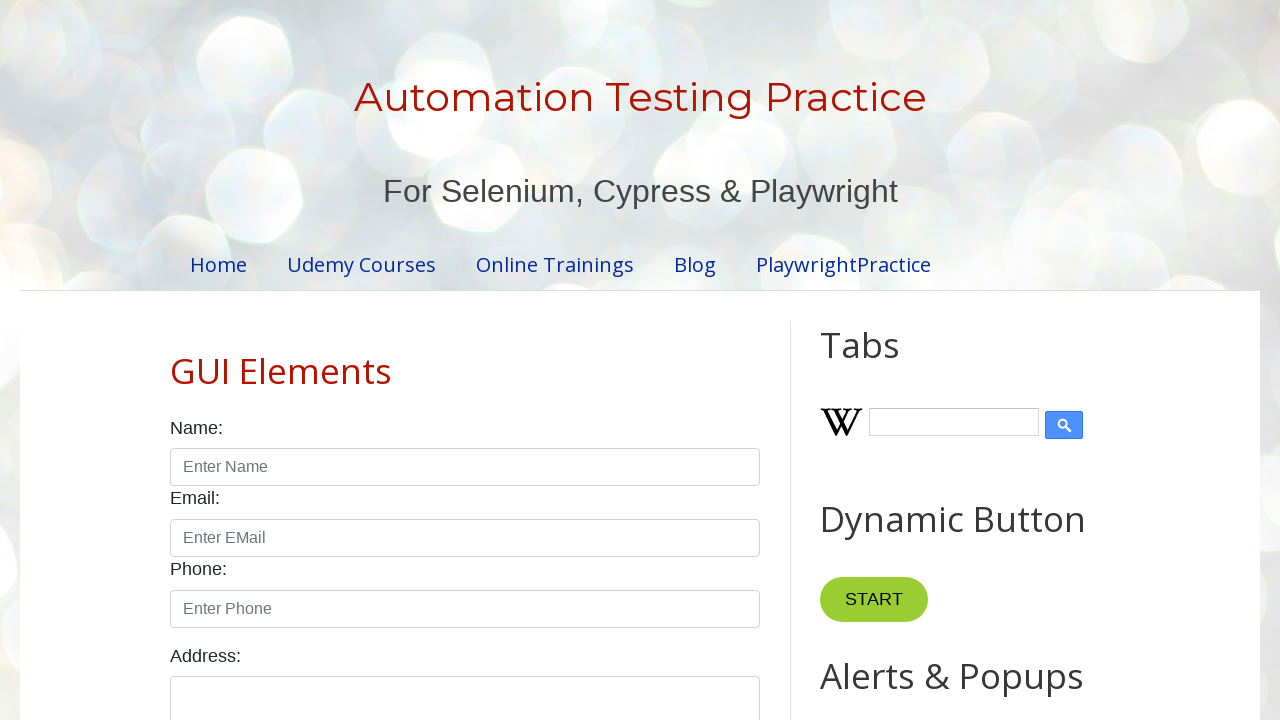

Navigated to test automation practice blog
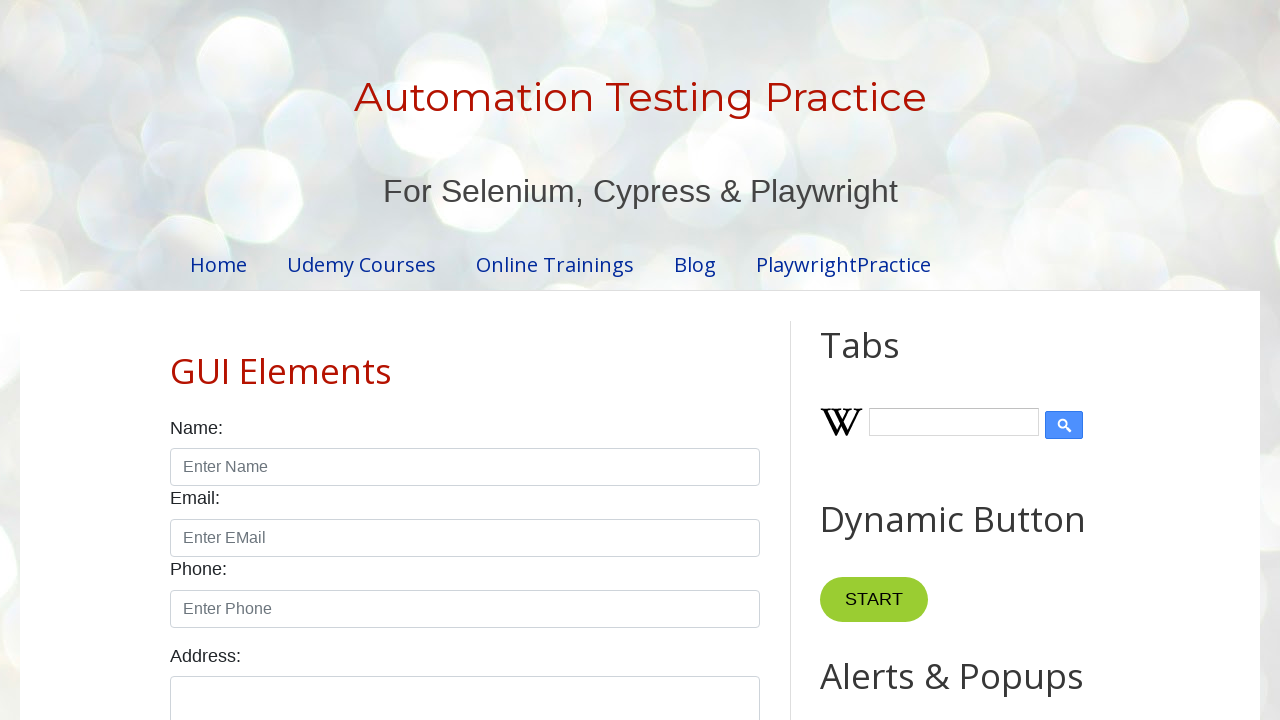

Located home link element
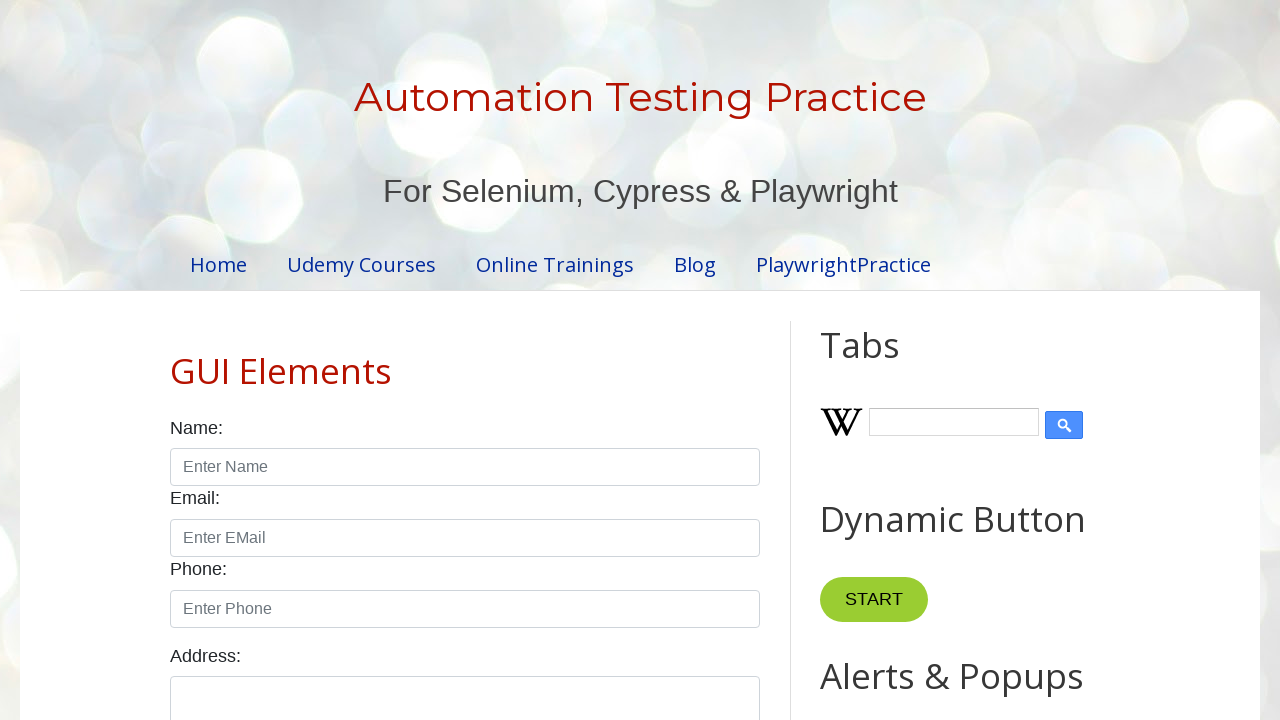

Scrolled to home link element at bottom of page
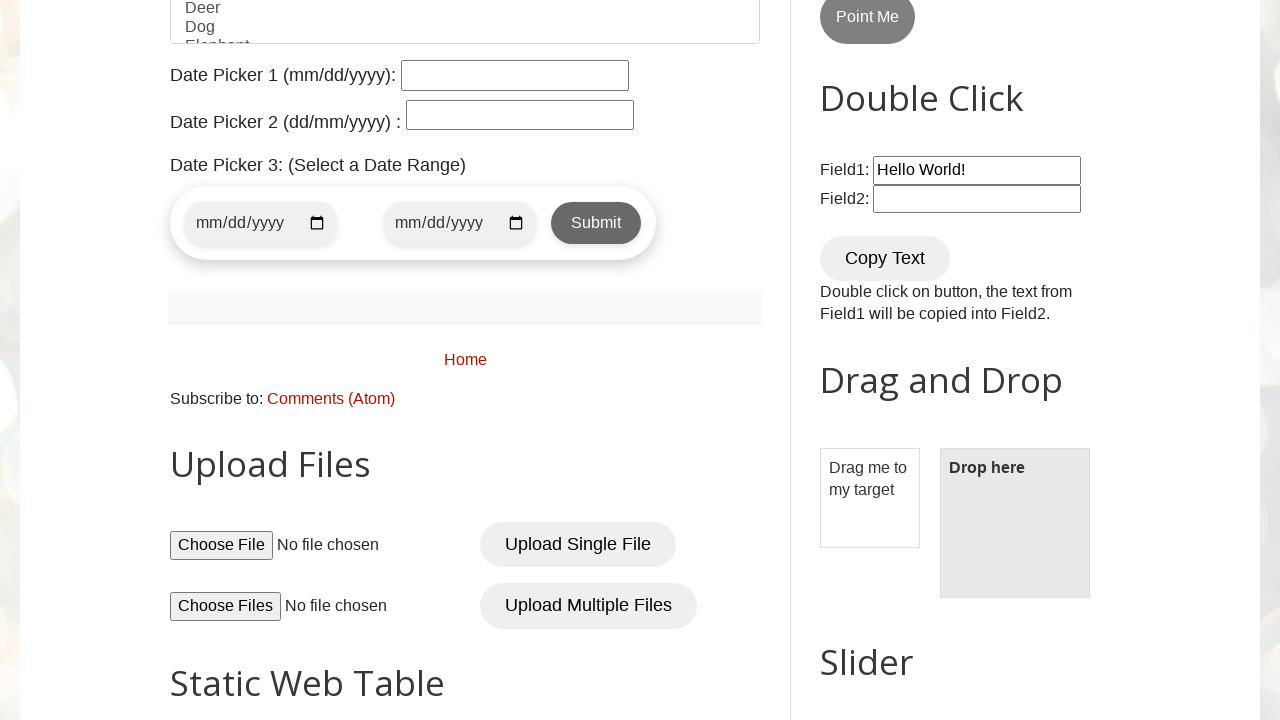

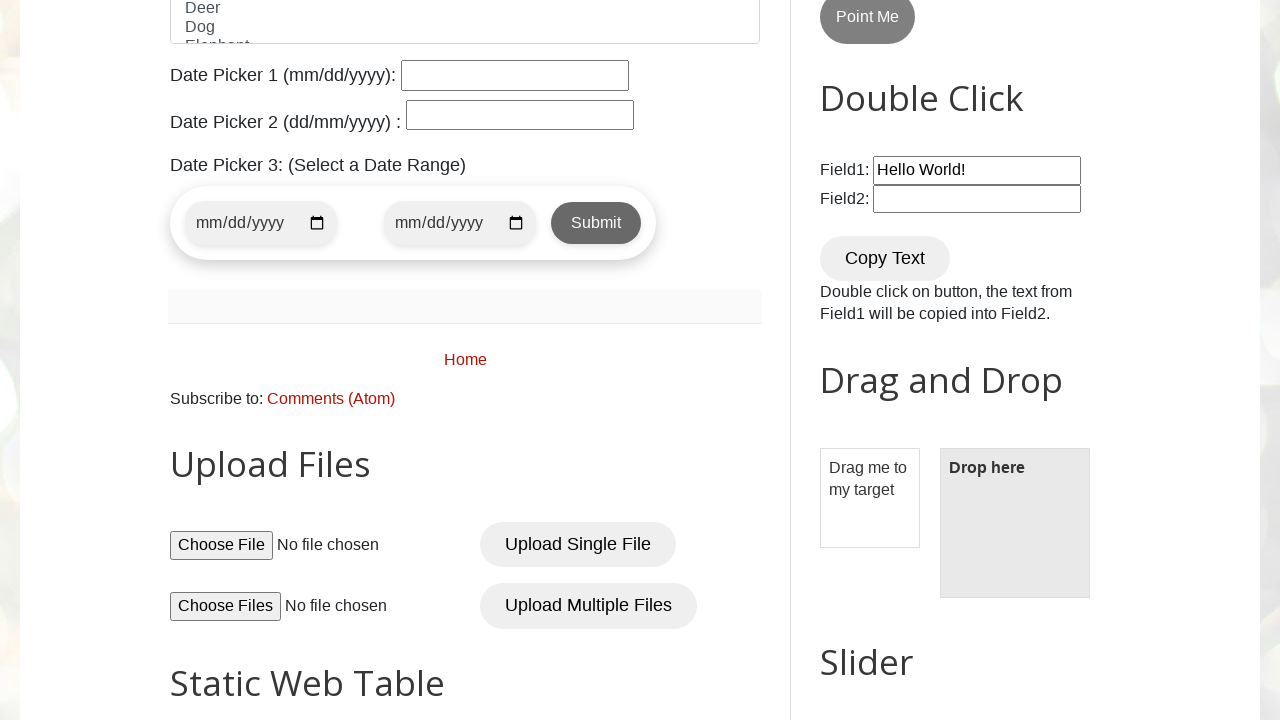